Fills out a free trial form on OrangeHRM website by entering name and email information

Starting URL: https://www.orangehrm.com/en/30-day-free-trial/

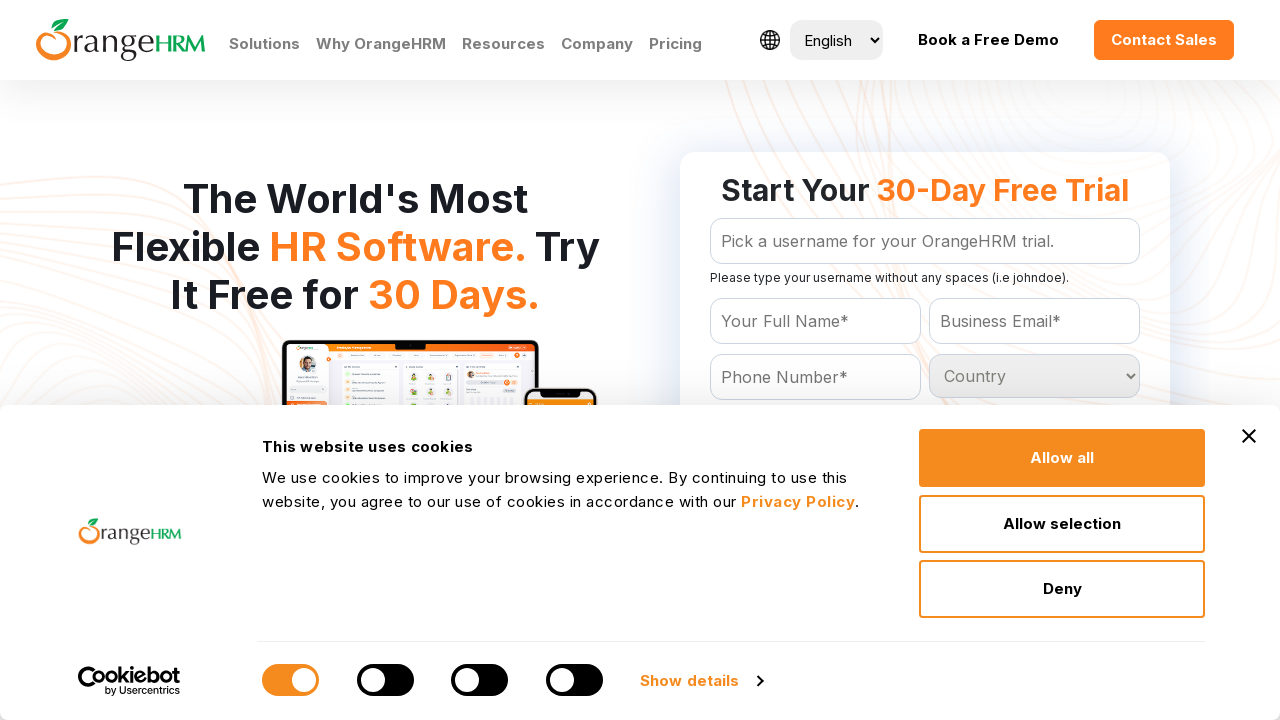

Filled name field with 'Kakku' on #Form_getForm_Name
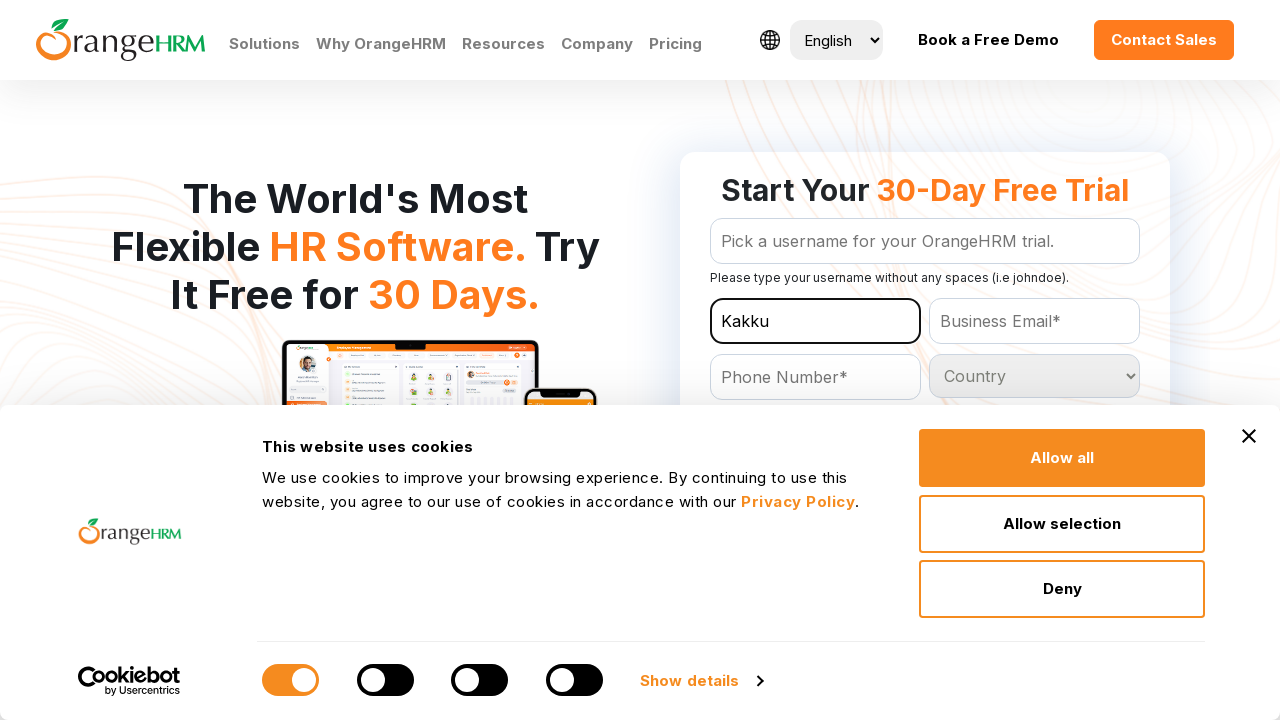

Filled email field with 'kakku@abc.com' on #Form_getForm_Email
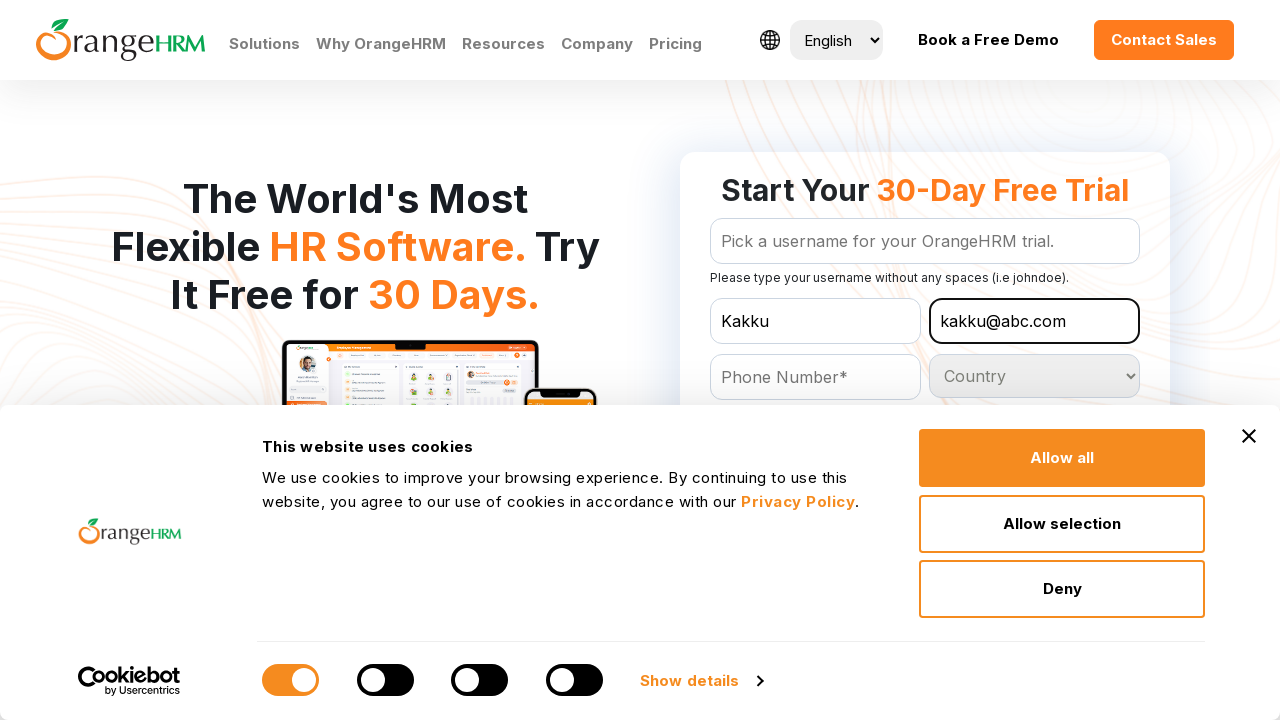

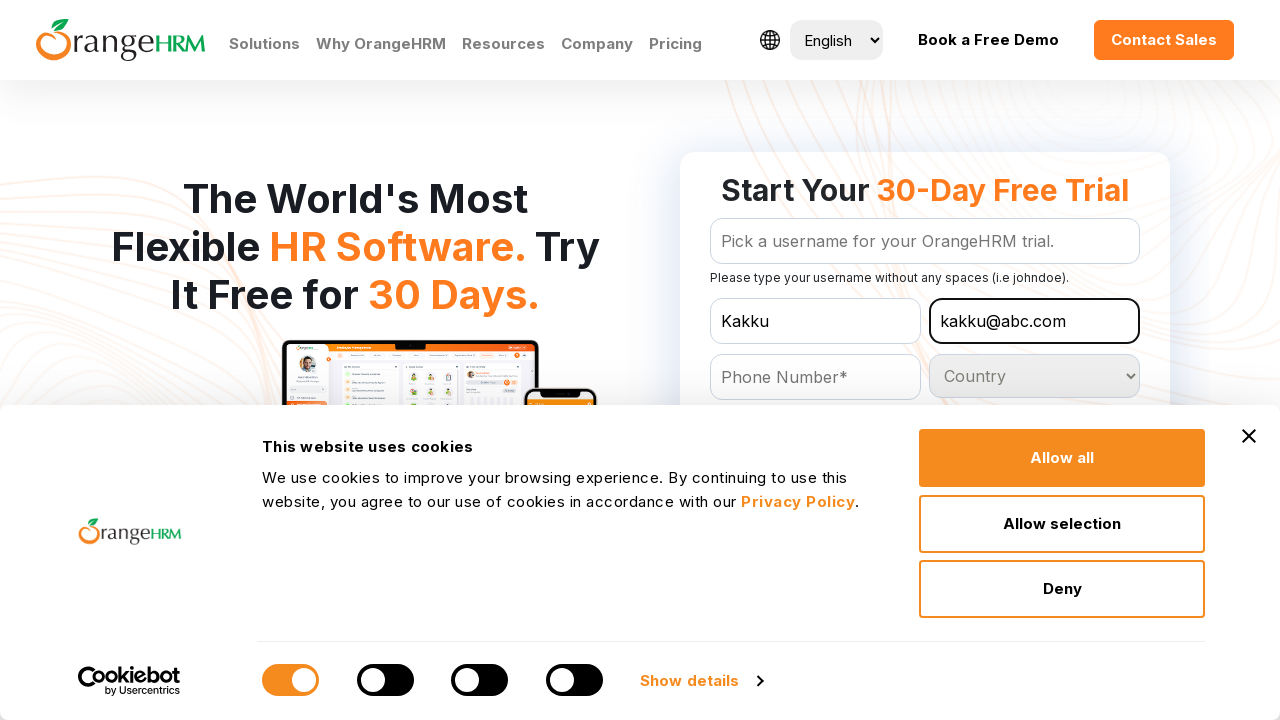